Tests dynamic loading functionality by clicking a start button, waiting for the loading indicator to disappear, and verifying the "Hello World!" text appears

Starting URL: http://the-internet.herokuapp.com/dynamic_loading/1

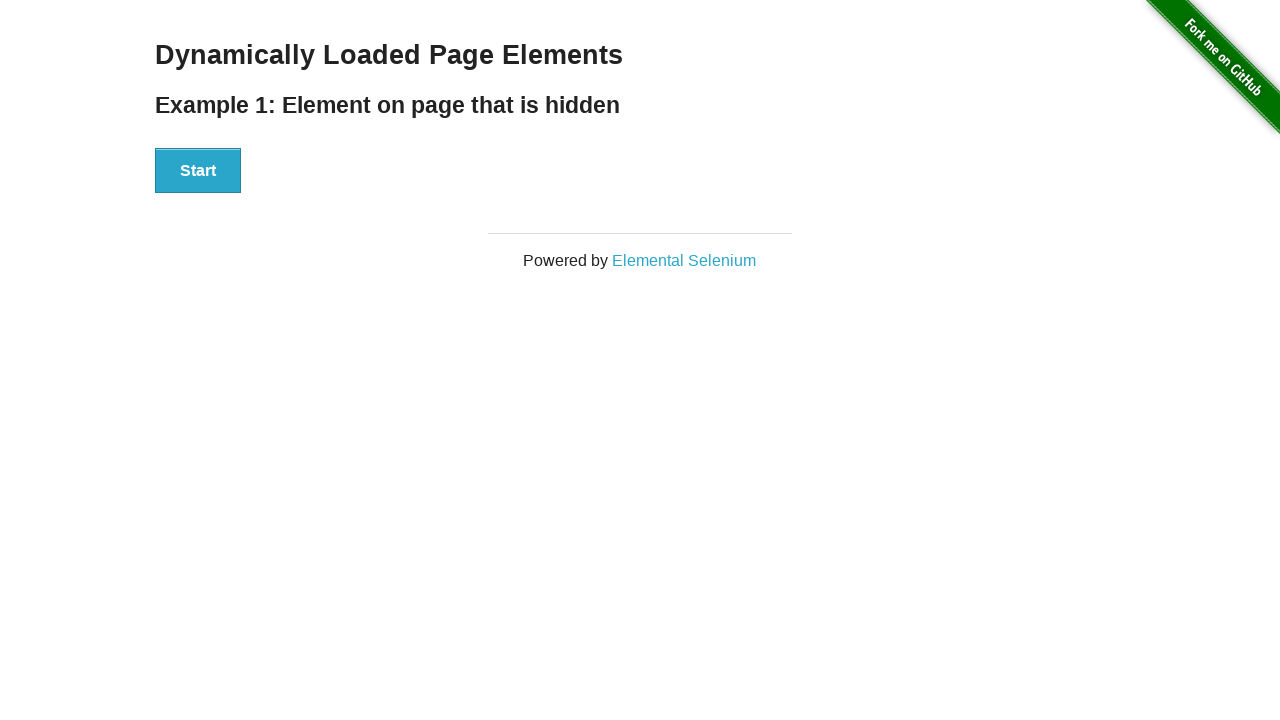

Clicked start button to begin dynamic loading at (198, 171) on xpath=//*[@id='start']/button
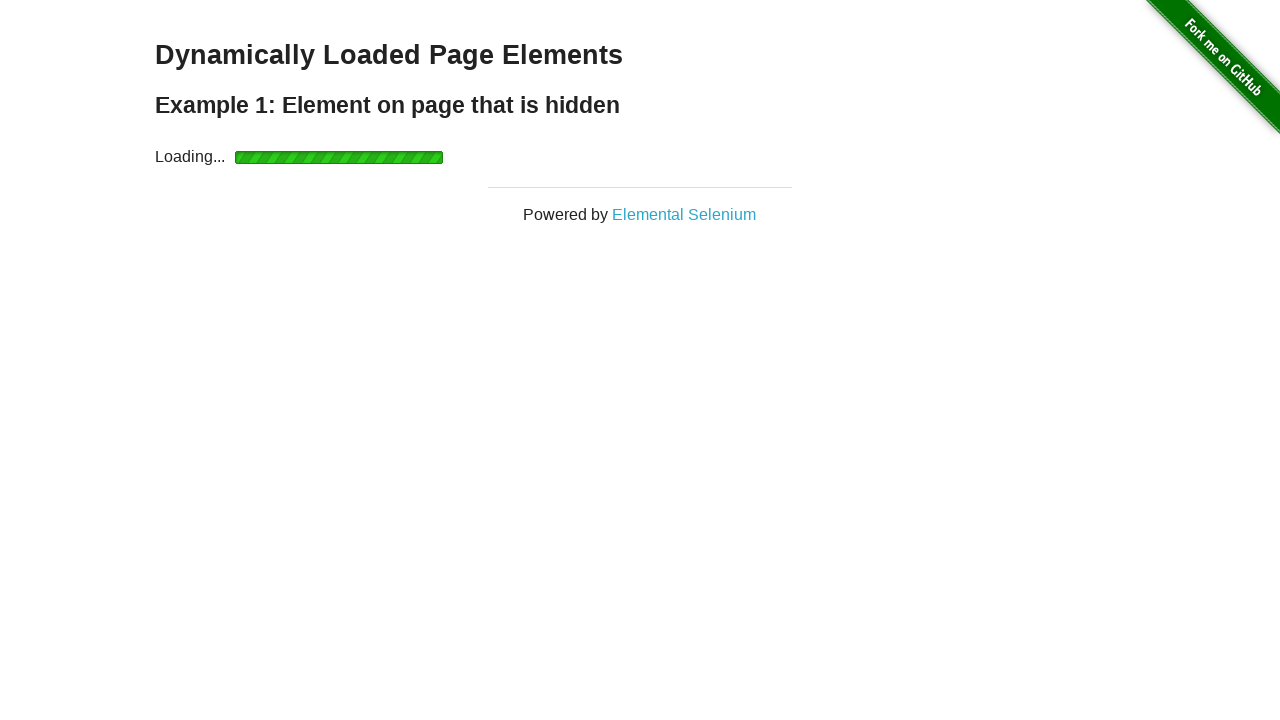

Loading indicator disappeared
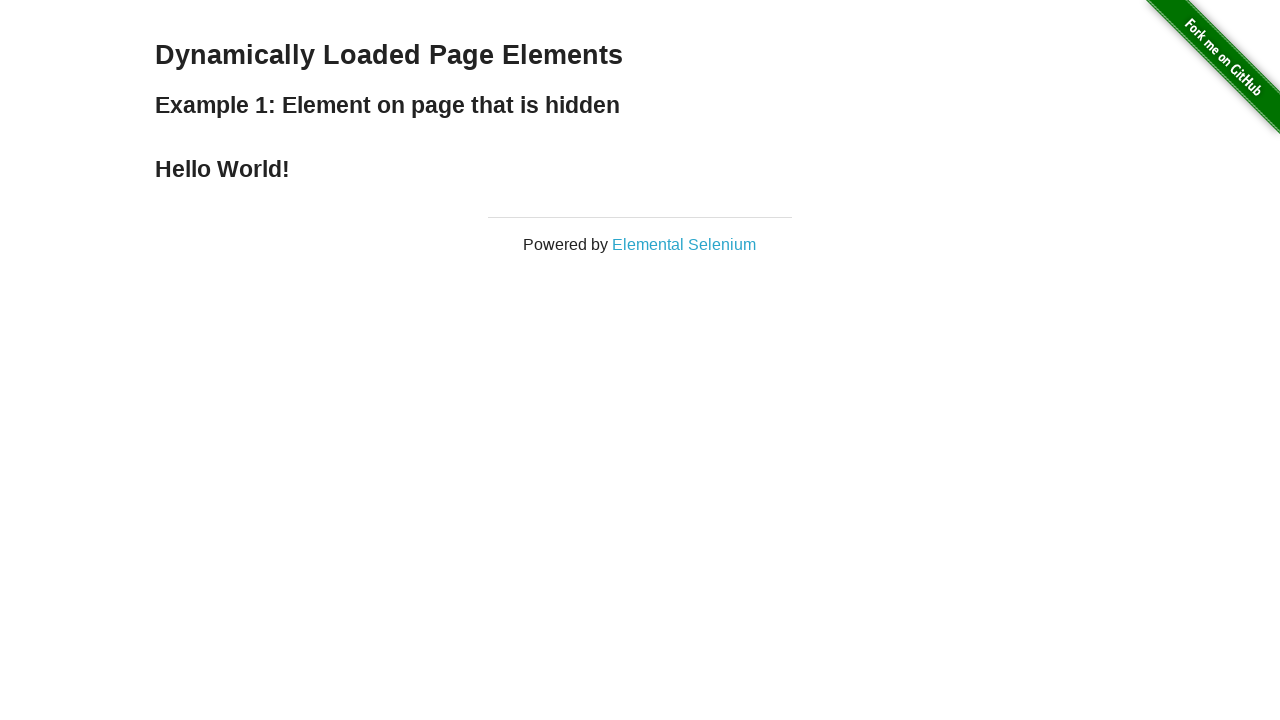

Finish text element appeared
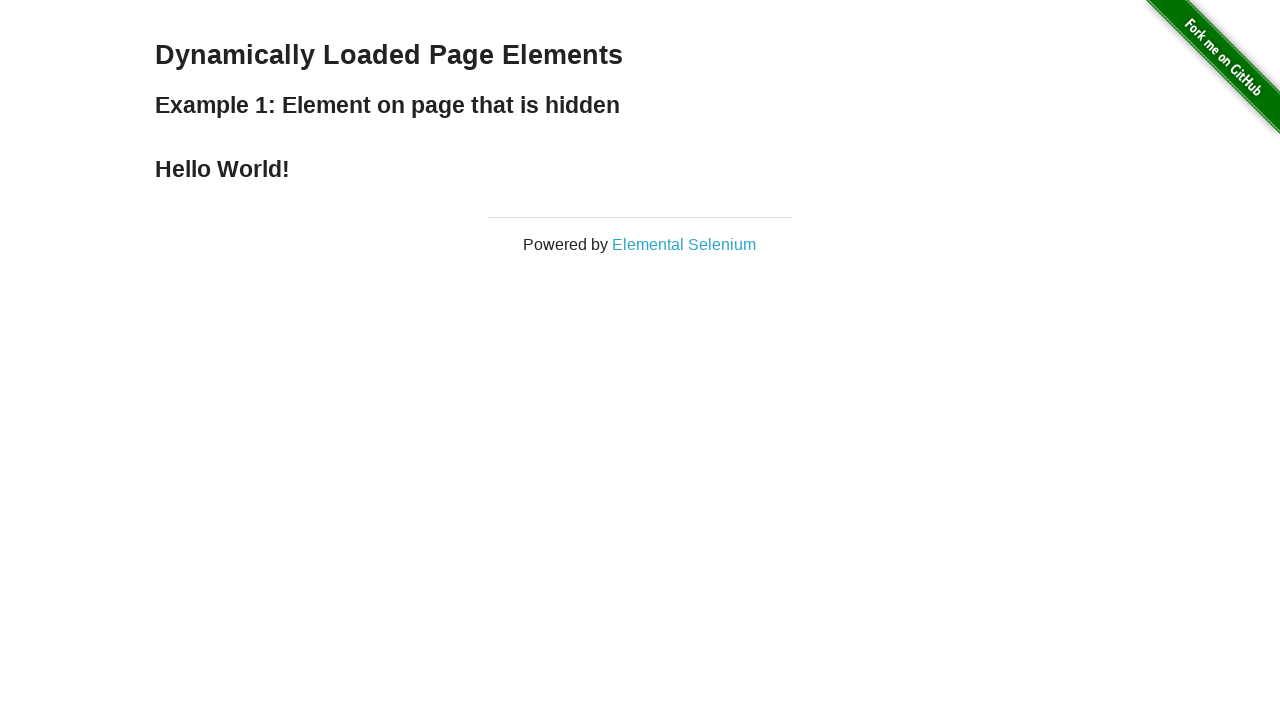

Located finish element with 'Hello World!' text
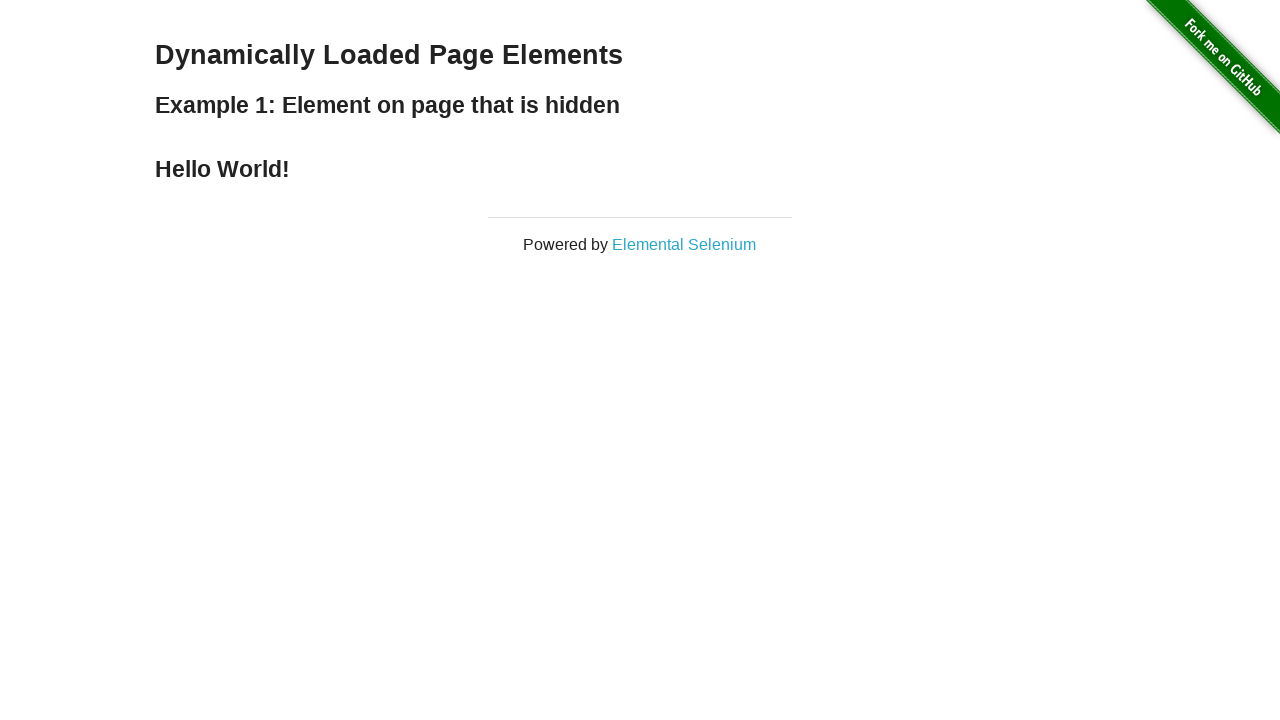

Verified 'Hello World!' text is displayed
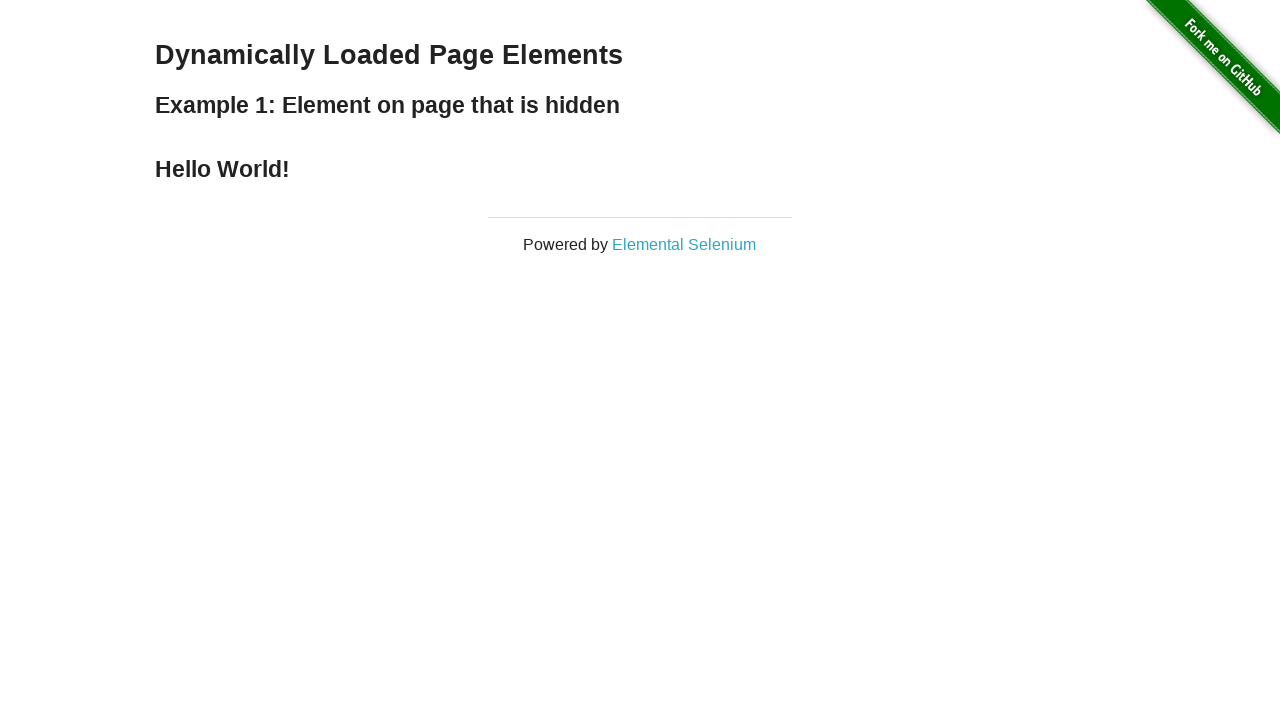

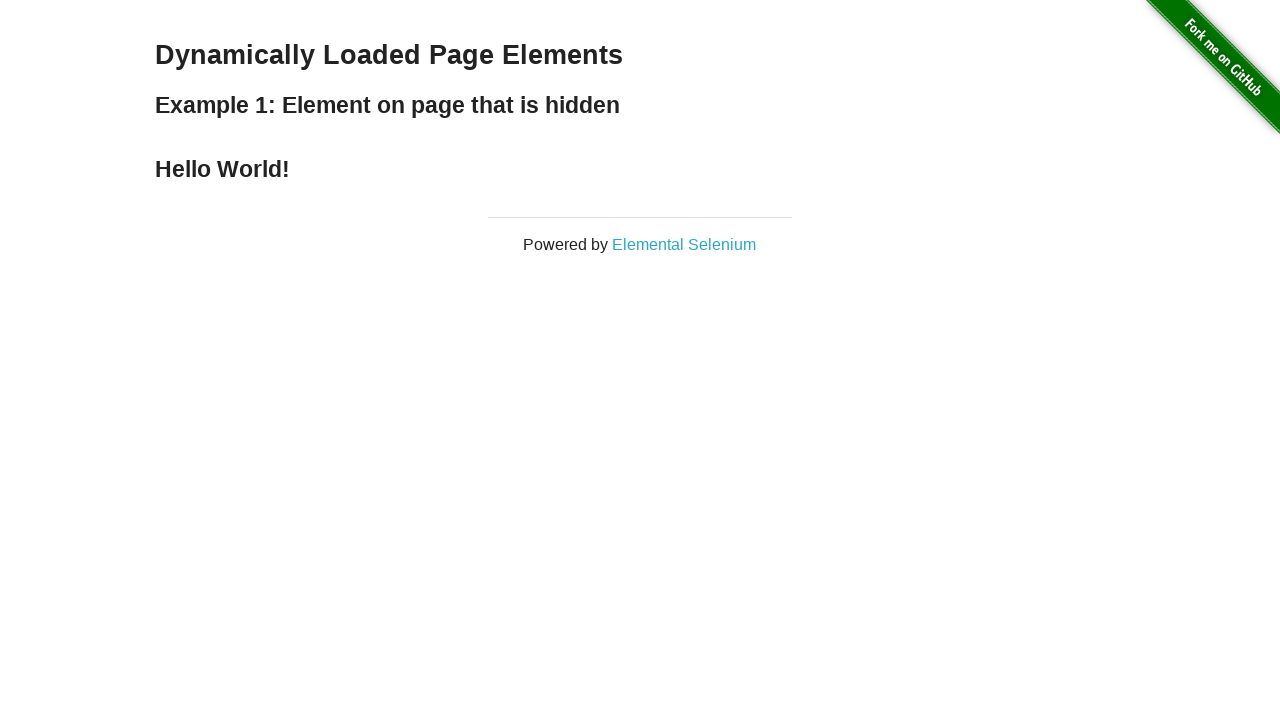